Tests opening a new browser window via link click and verifying the new window title.

Starting URL: https://the-internet.herokuapp.com/windows

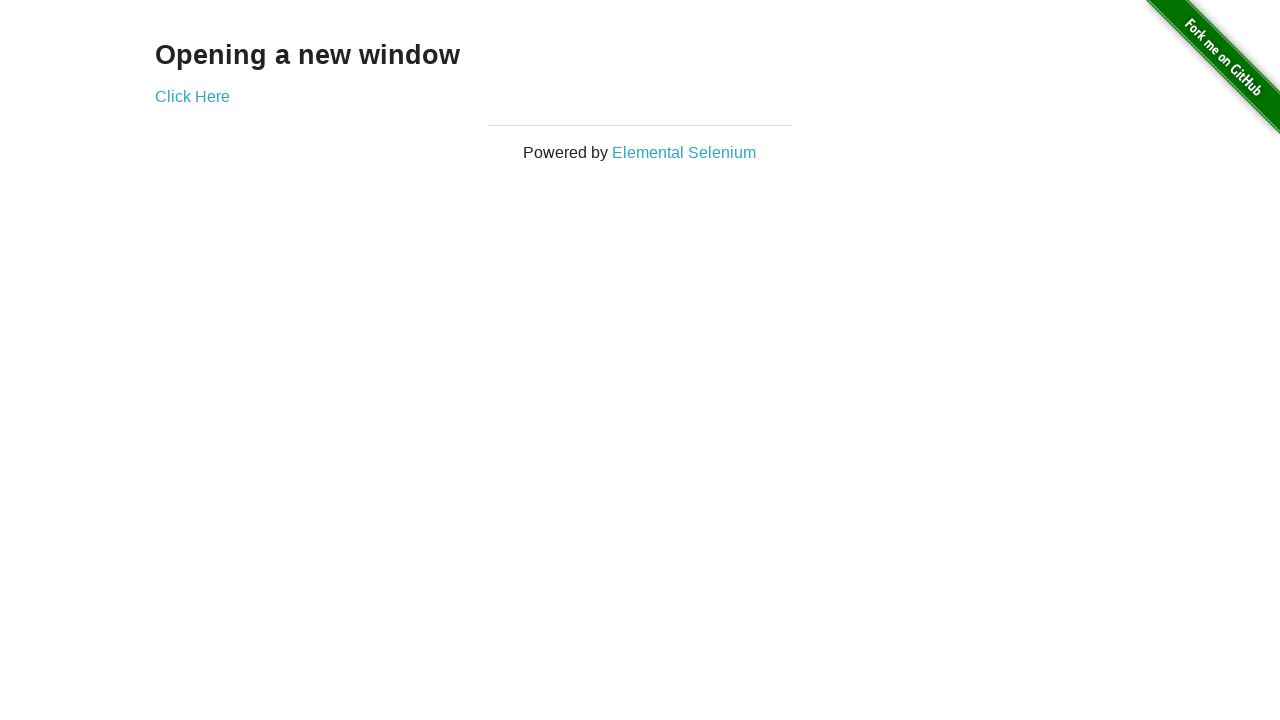

Clicked 'Click Here' link to open new window at (192, 96) on a:has-text('Click Here')
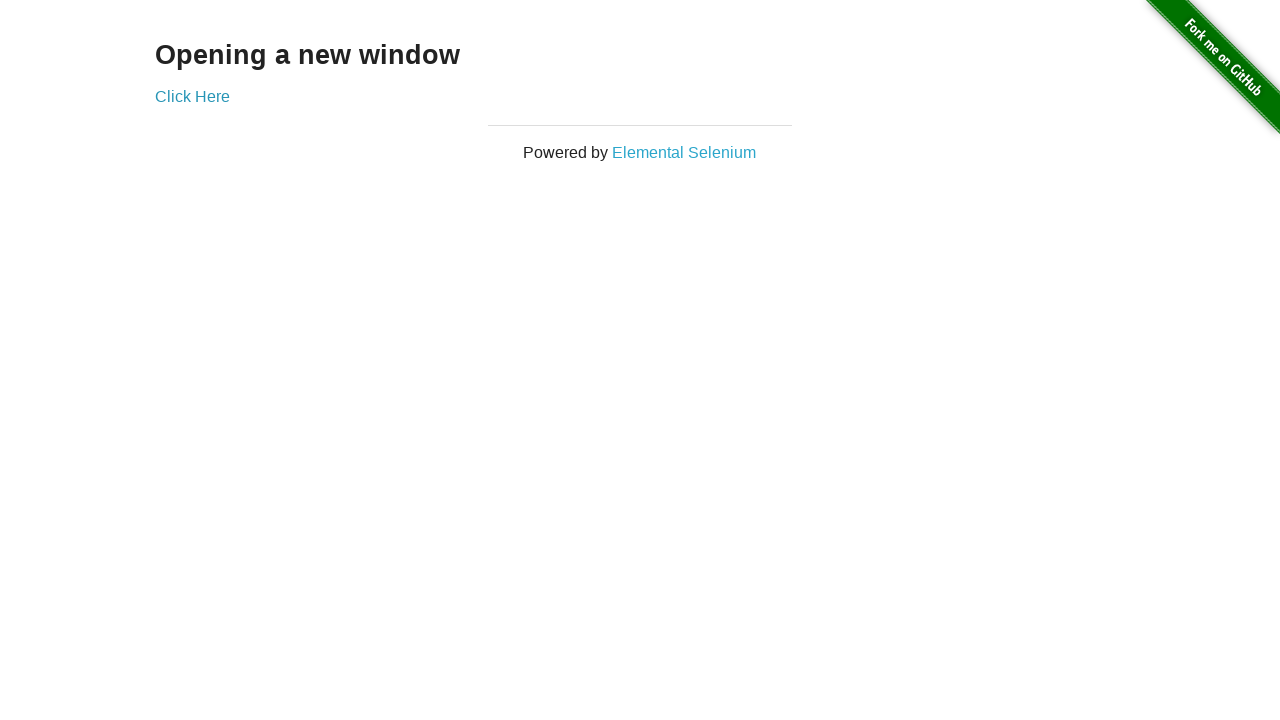

New page/window opened
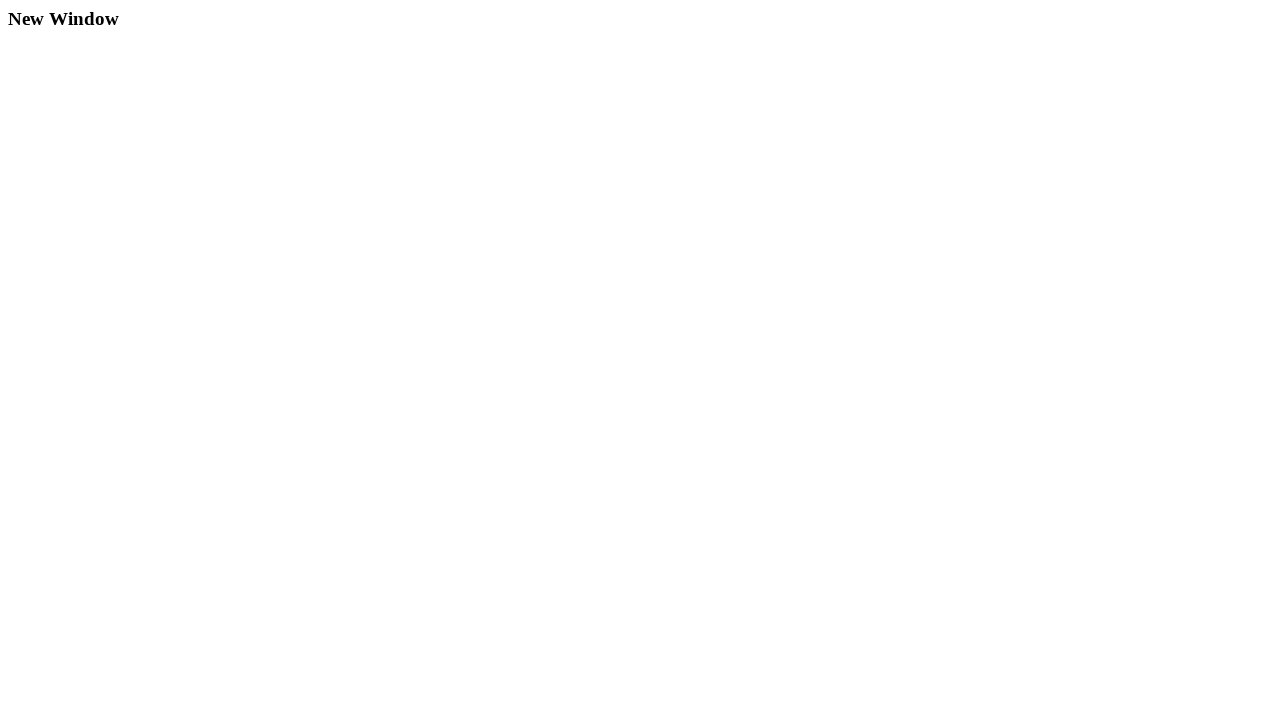

New window page loaded completely
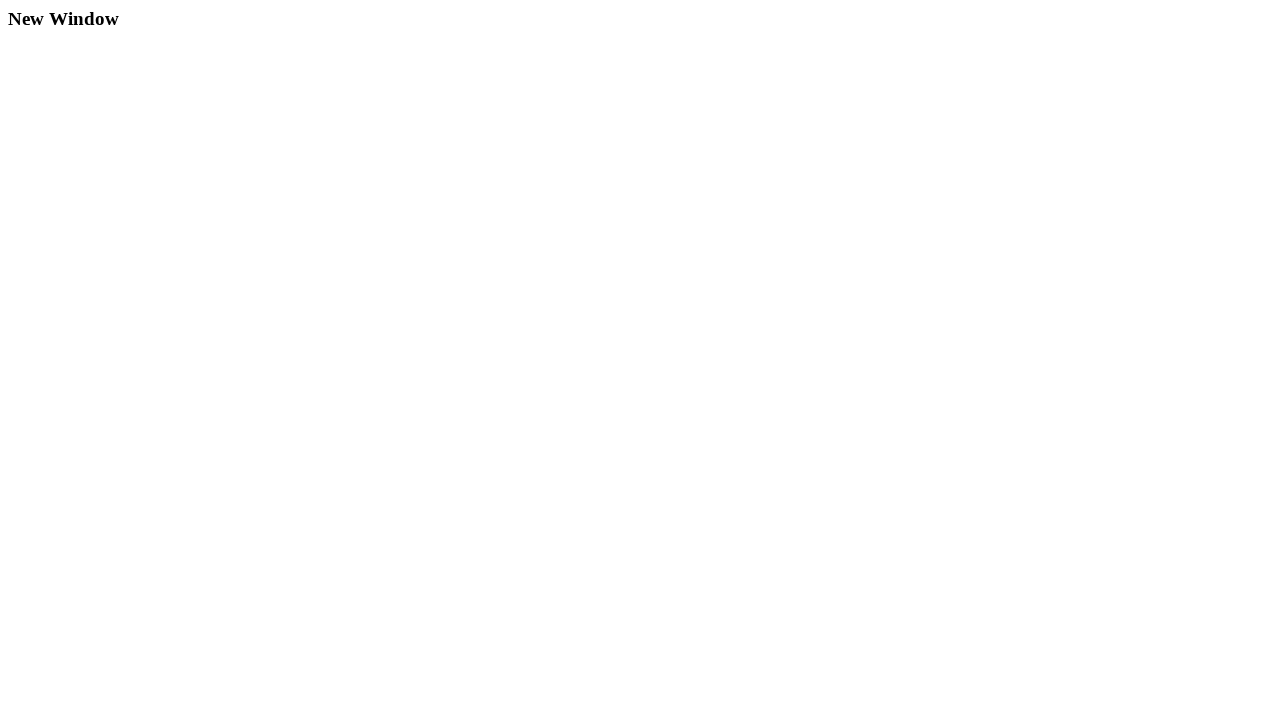

Retrieved new window title: New Window
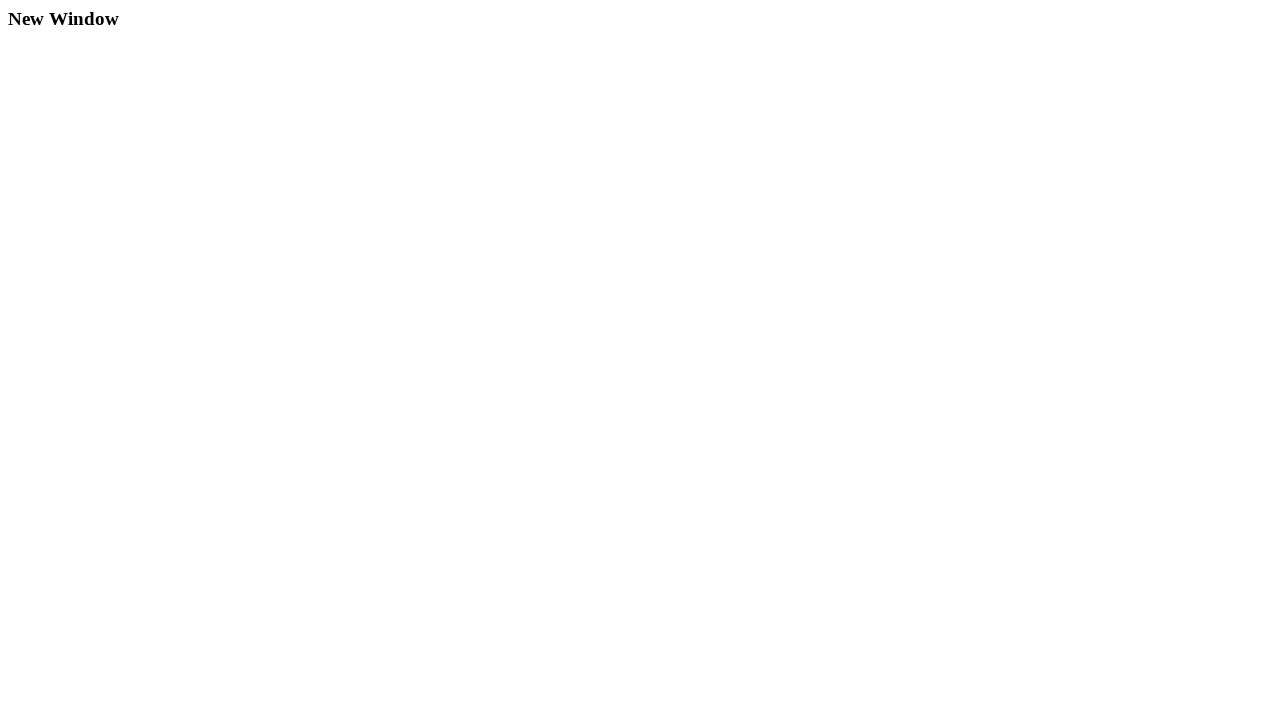

Verified new window title is 'New Window'
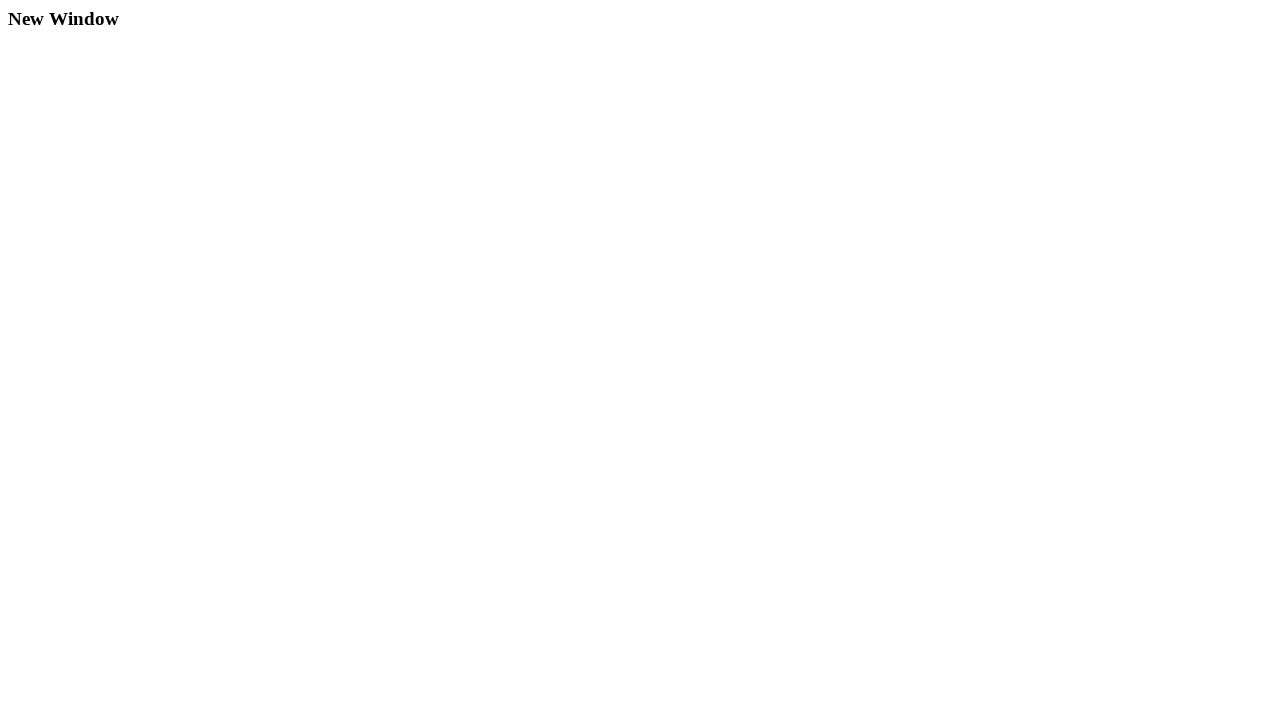

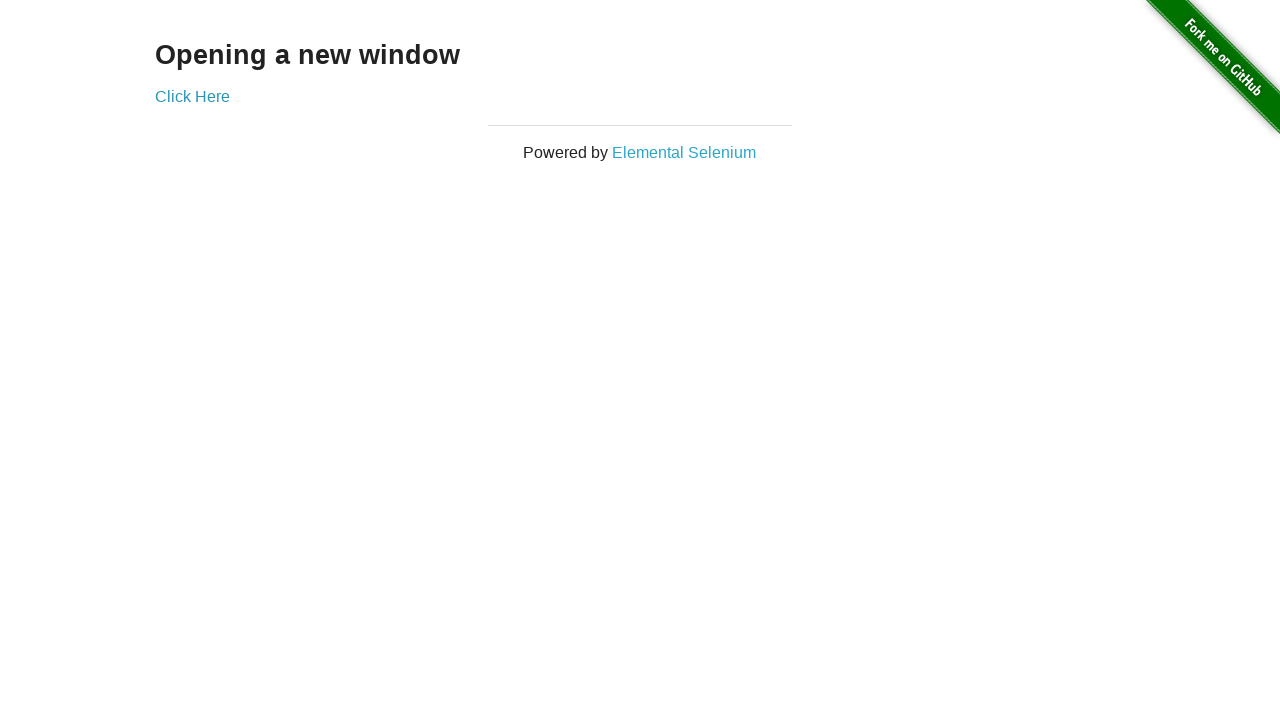